Tests iframe handling by switching to an iframe, clicking a button that triggers a JavaScript alert, accepting the alert, and then navigating back to the parent frame to click another element.

Starting URL: https://www.w3schools.com/js/tryit.asp?filename=tryjs_alert

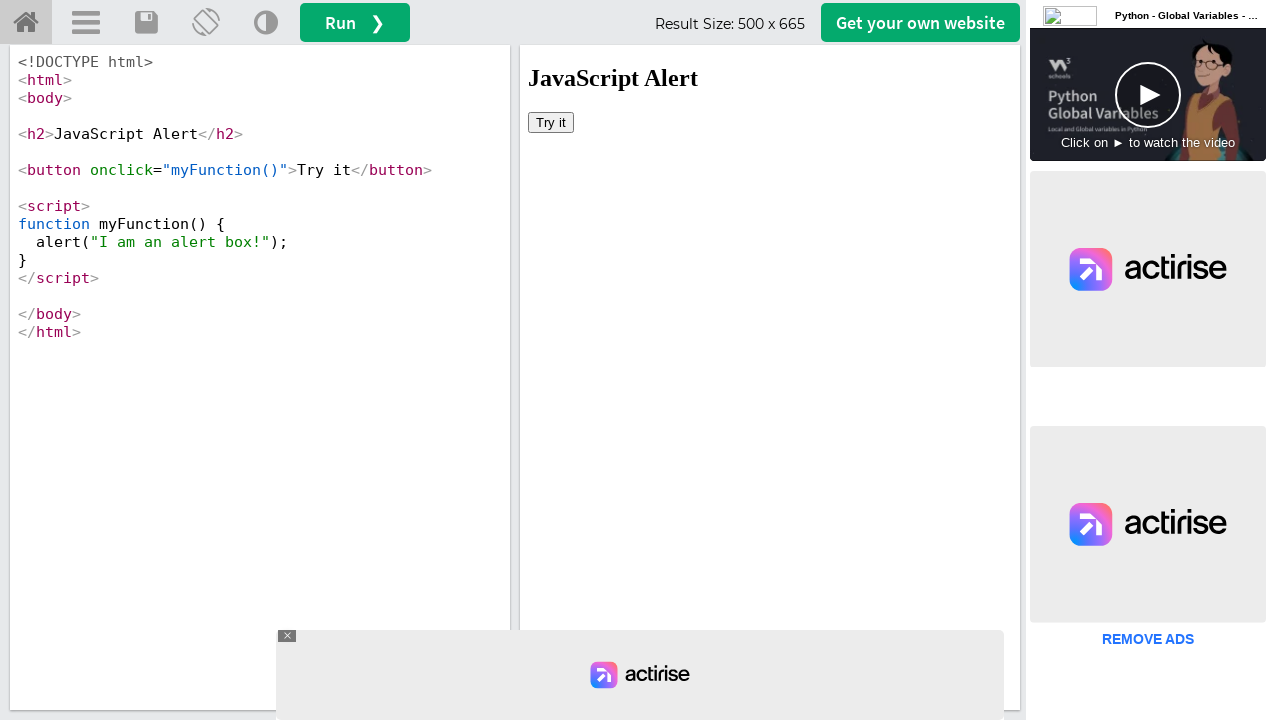

Waited for iframe #iframeResult to be available
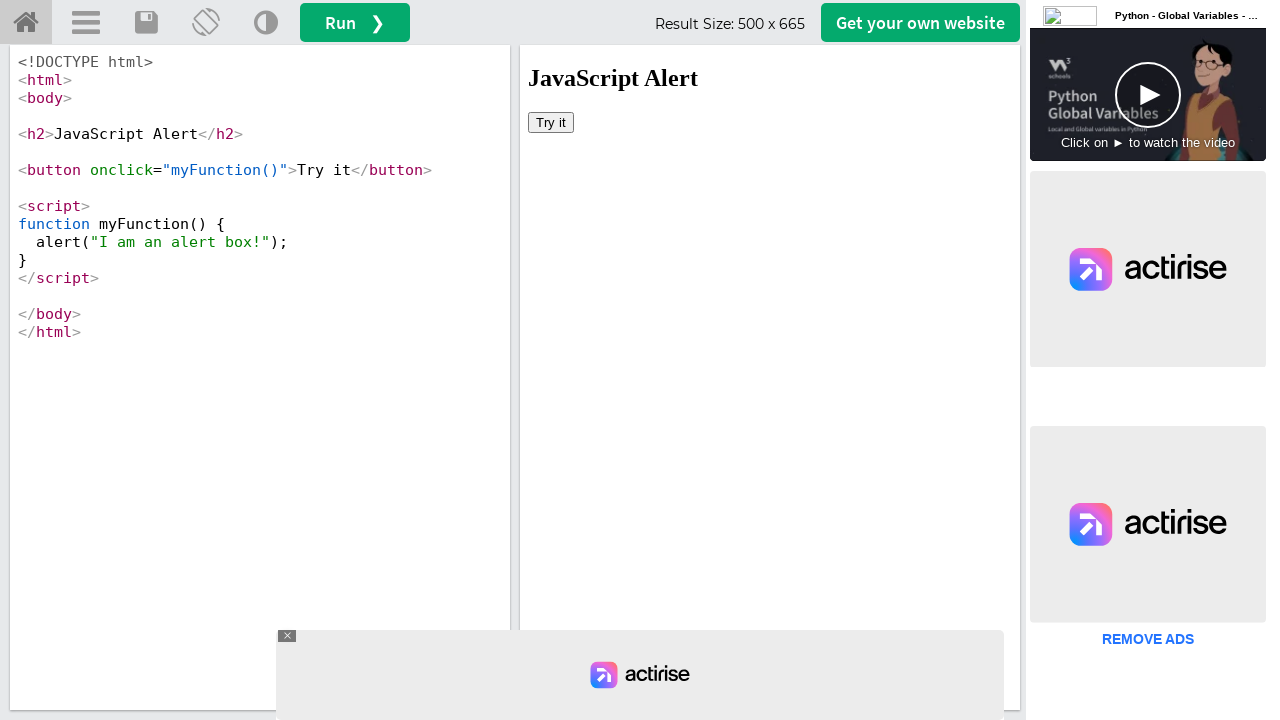

Located iframe #iframeResult frame
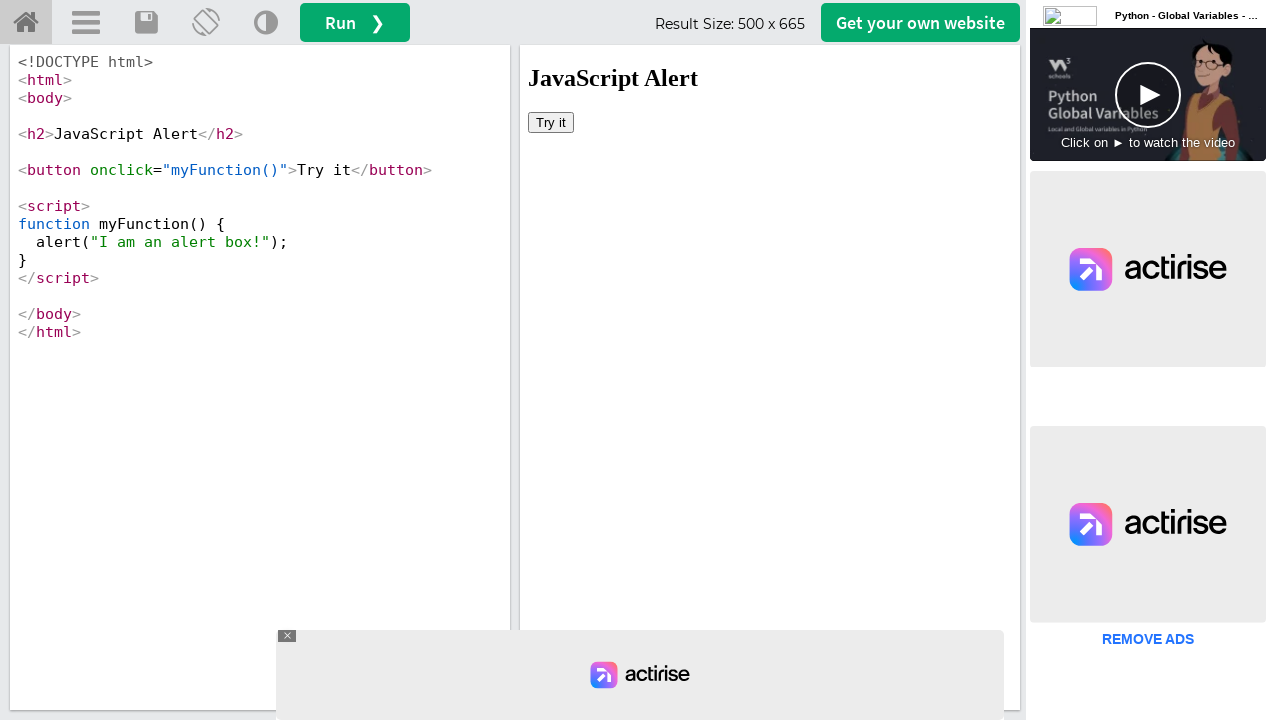

Clicked button inside iframe that triggers JavaScript alert at (551, 122) on #iframeResult >> internal:control=enter-frame >> xpath=//button[@onclick='myFunc
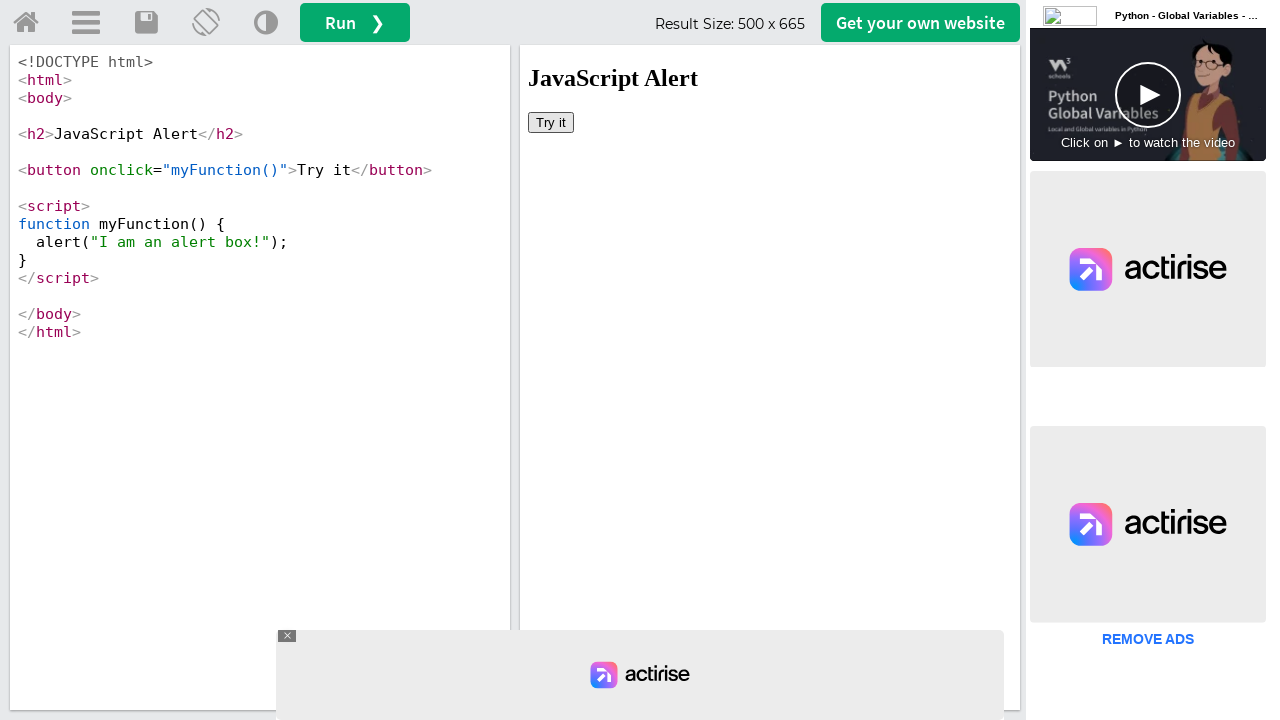

Set up dialog handler to accept JavaScript alerts
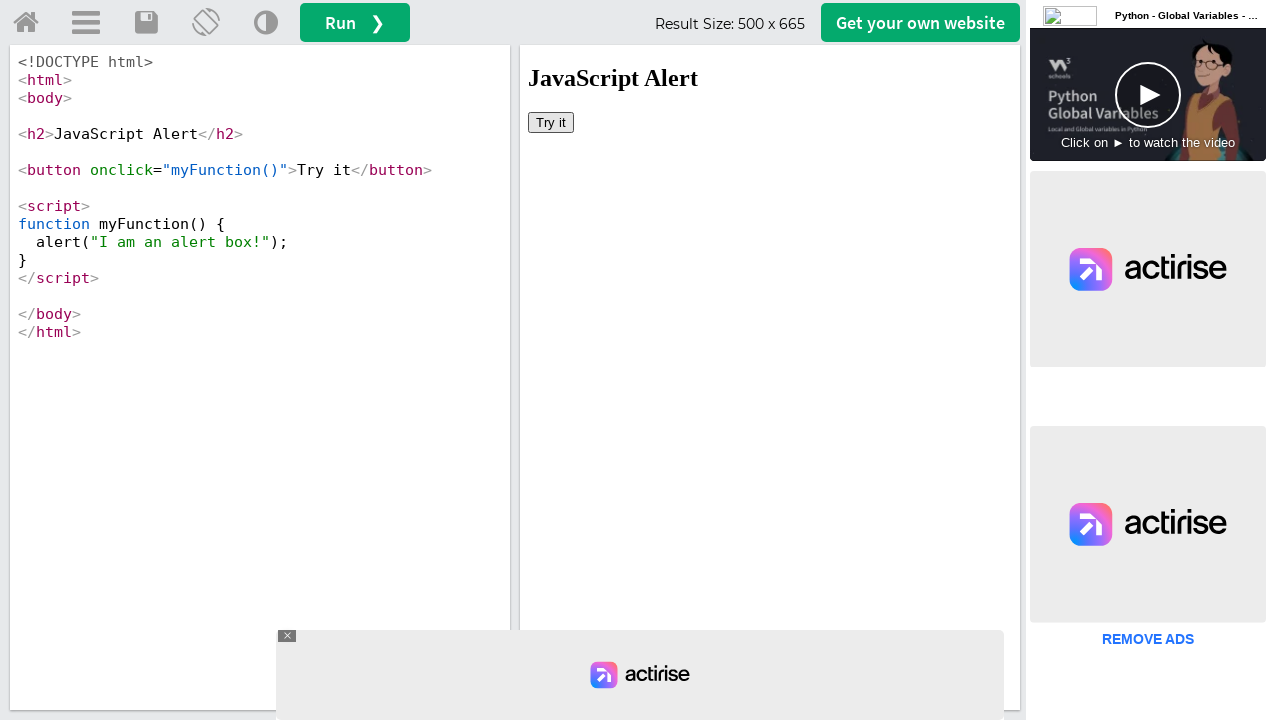

Waited 1 second for alert interaction to complete
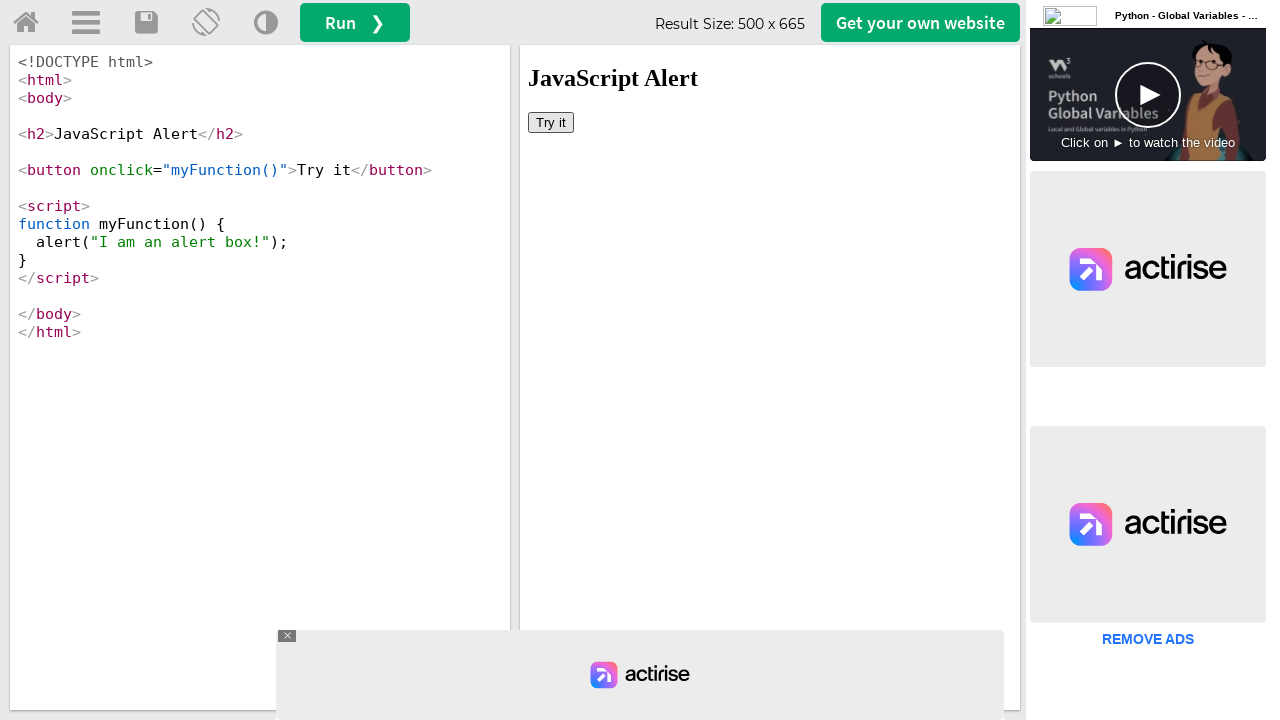

Clicked span element in main page outside iframe at (922, 22) on xpath=//span[@class='w3-hide-medium']
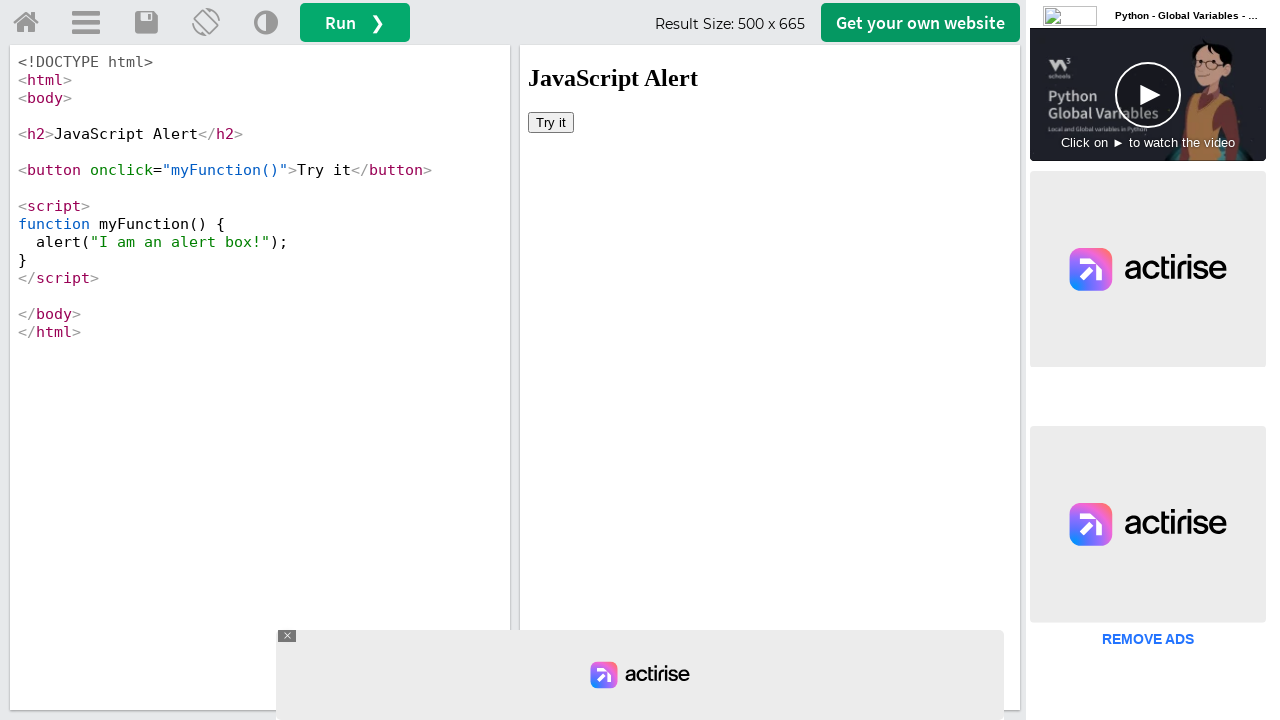

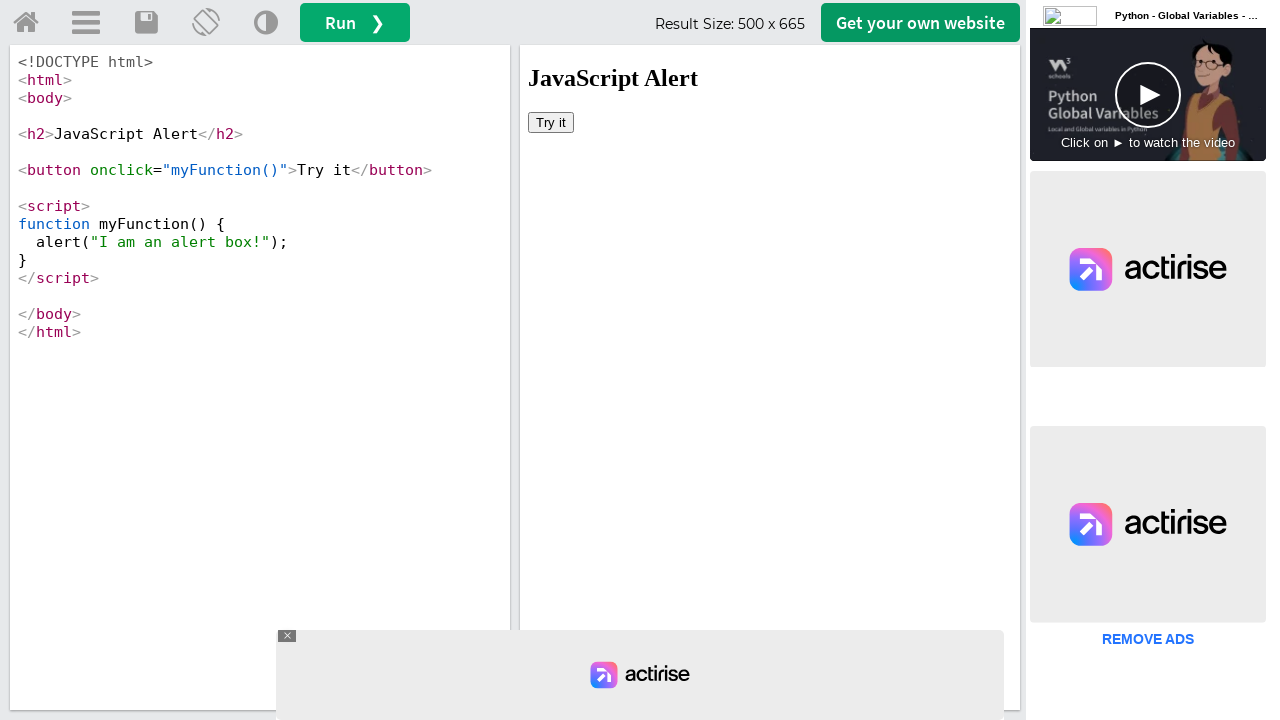